Sets a smaller viewport, scrolls to a link element, then scrolls an additional 300 pixels vertically from that element's position.

Starting URL: https://crossbrowsertesting.github.io/selenium_example_page.html

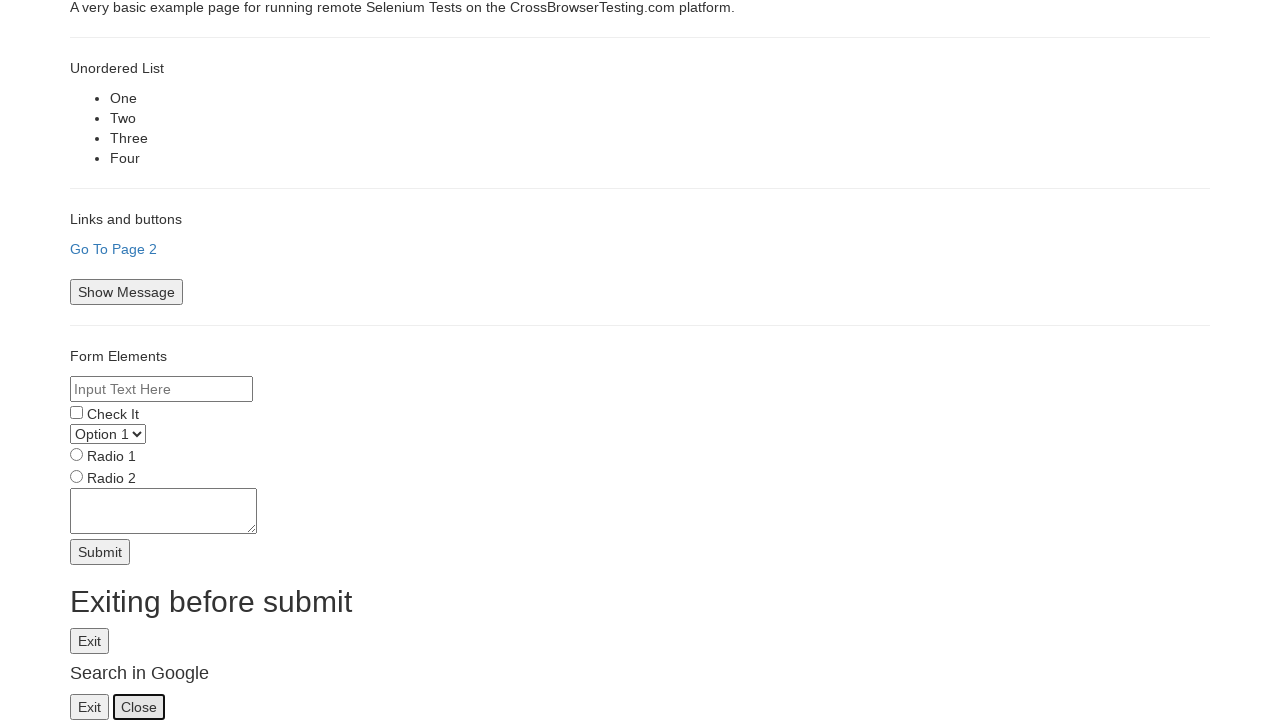

Set viewport to 500x400 pixels
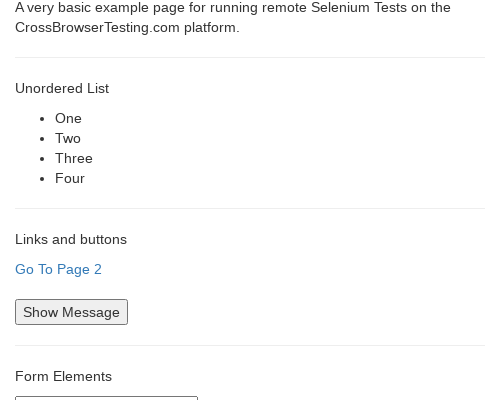

Located 'Go To Page 2' link element
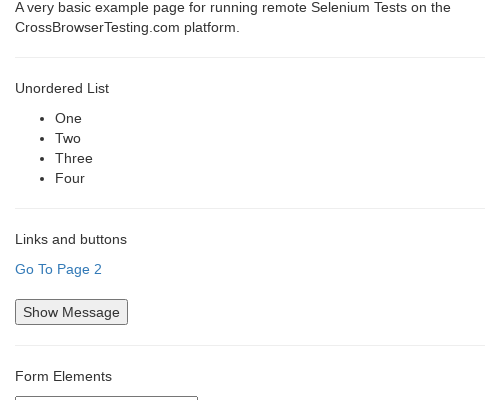

Scrolled 'Go To Page 2' link element into view
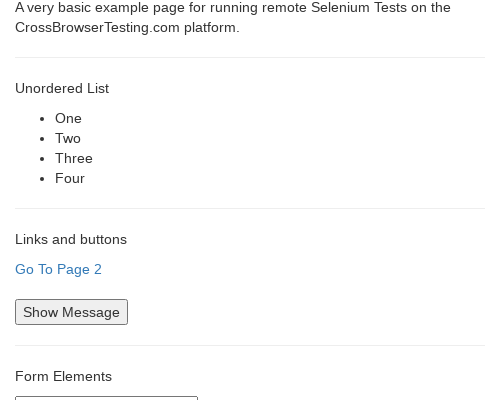

Scrolled an additional 300 pixels vertically from element position
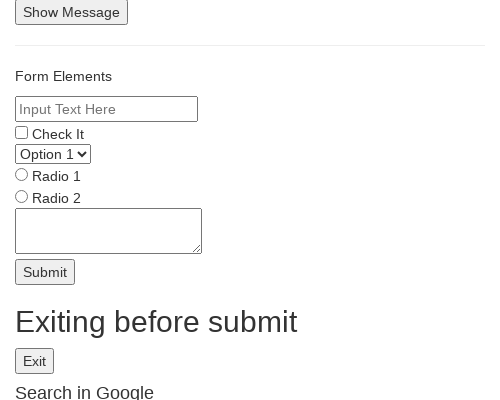

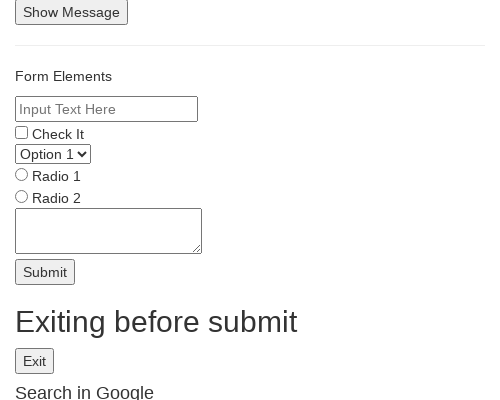